Tests nested frames navigation by clicking on the Nested Frames link, switching to the top frame, then to the middle frame, and reading the content text

Starting URL: https://the-internet.herokuapp.com/

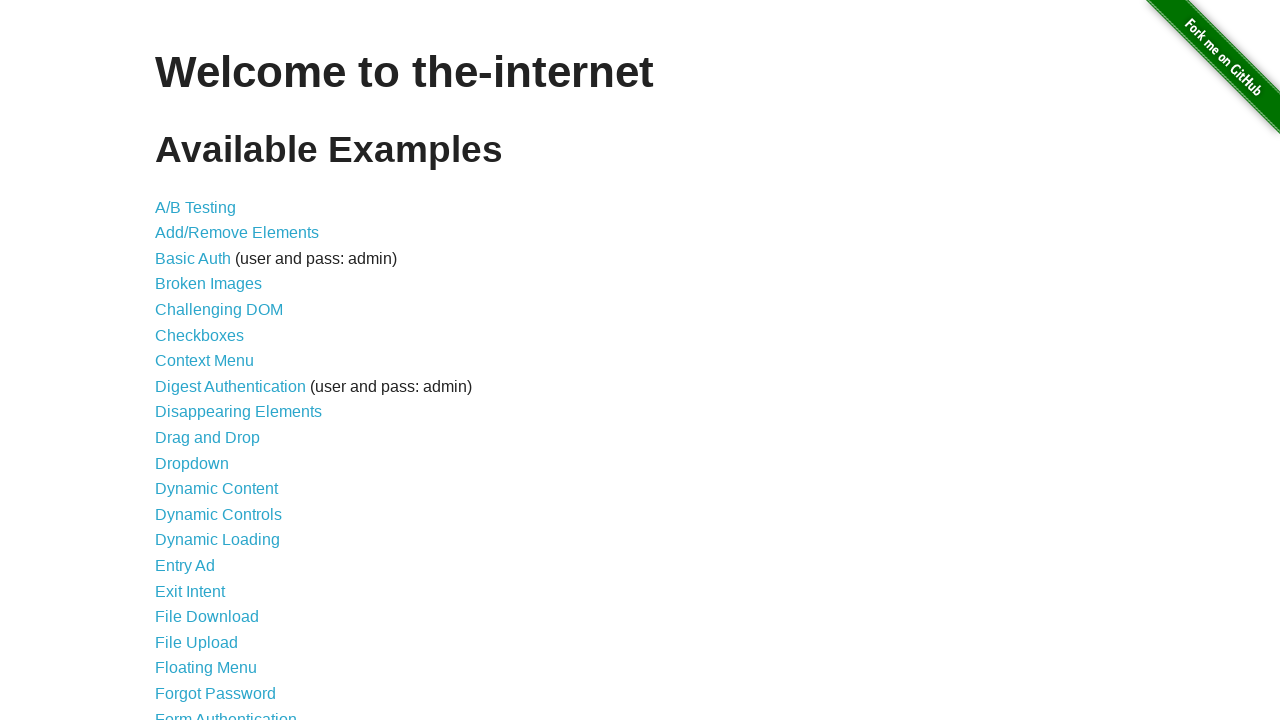

Navigated to the-internet.herokuapp.com homepage
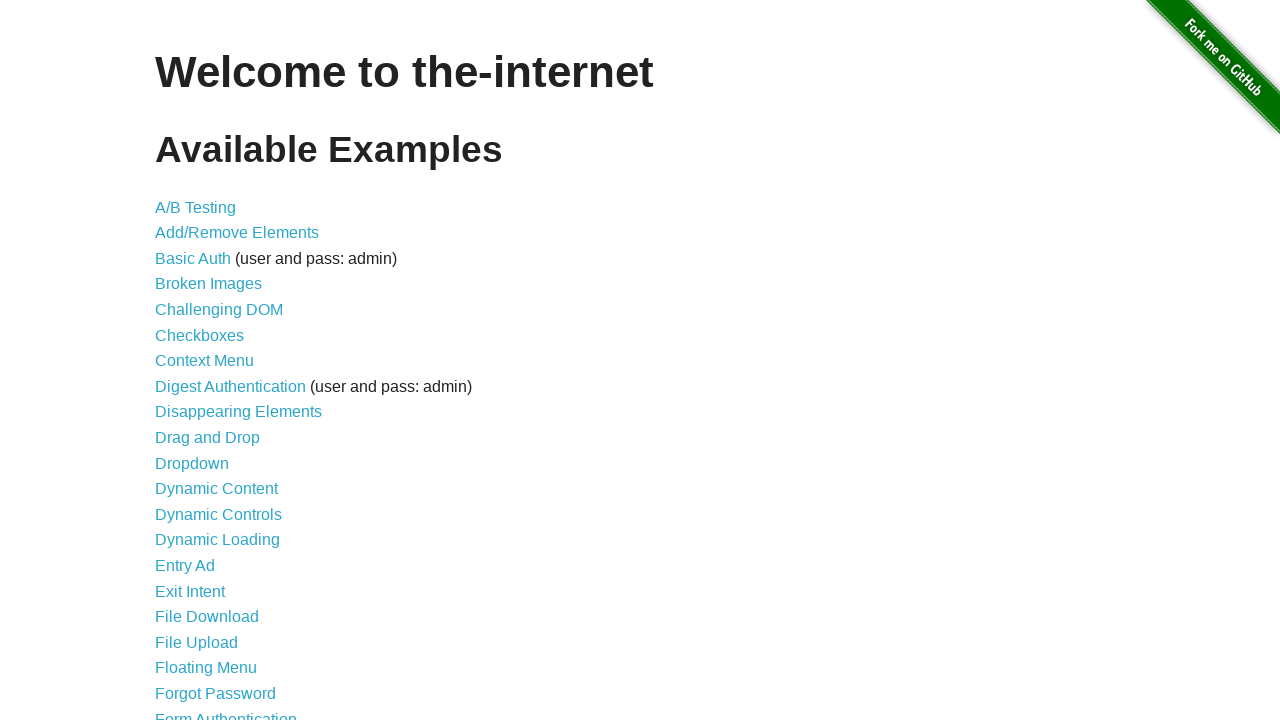

Clicked on the Nested Frames link at (210, 395) on xpath=//a[contains(text(),'Nested Frames')]
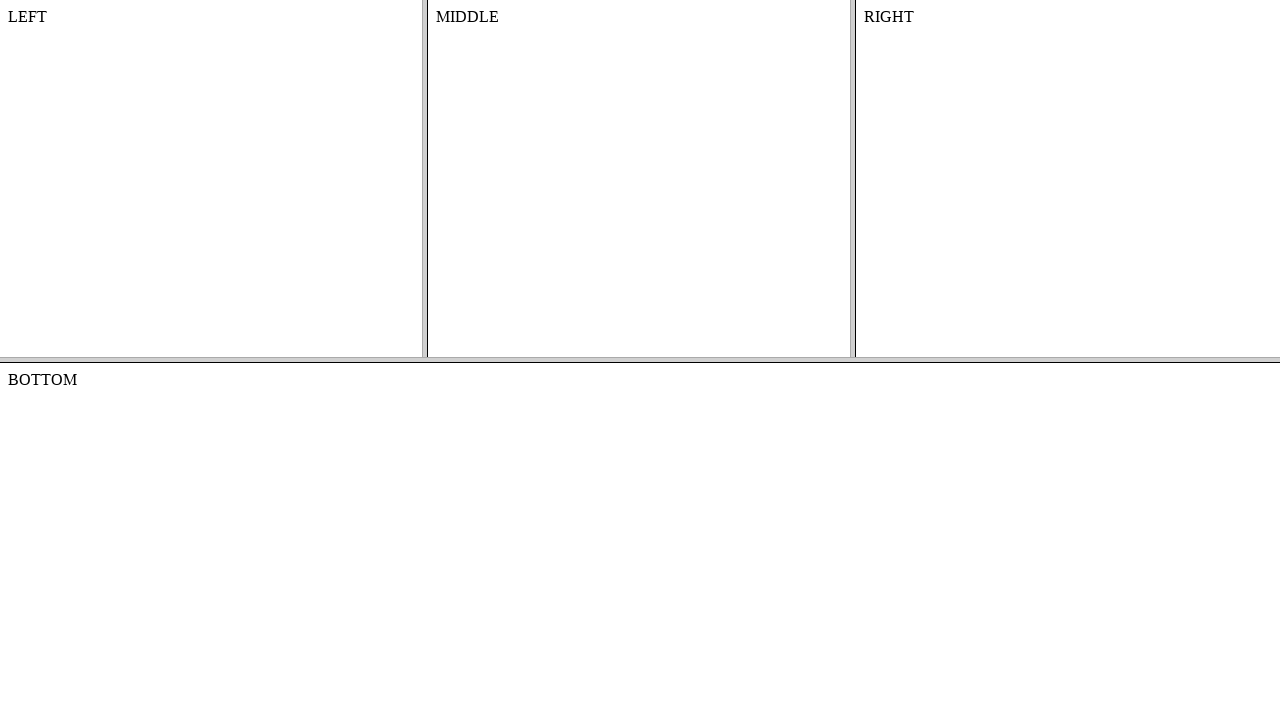

Located and switched to the top frame
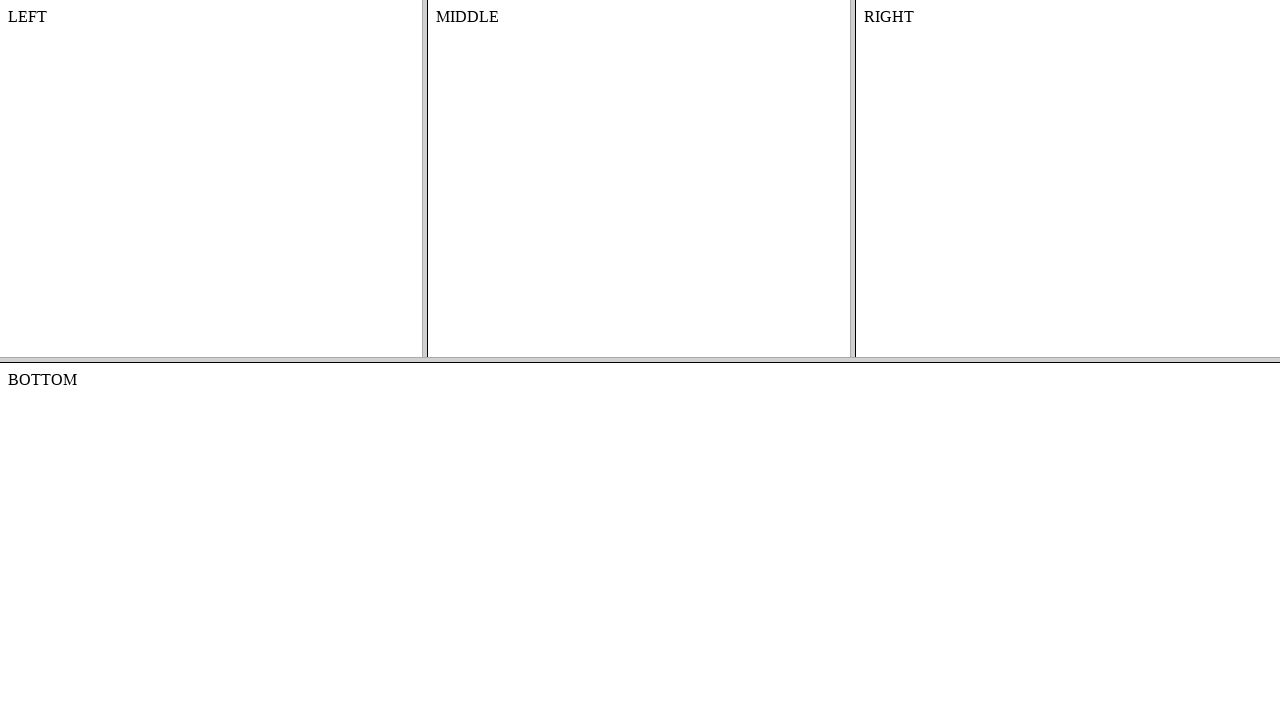

Located and switched to the middle frame within the top frame
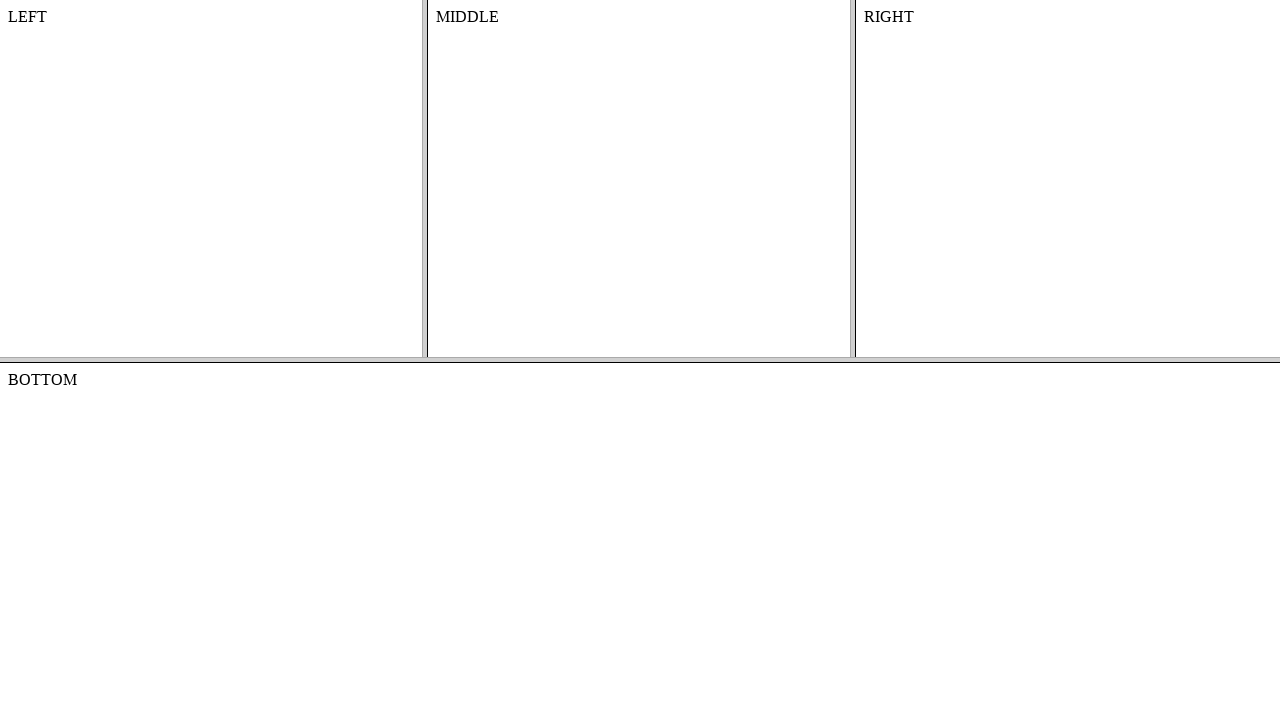

Retrieved content text from middle frame: 'MIDDLE'
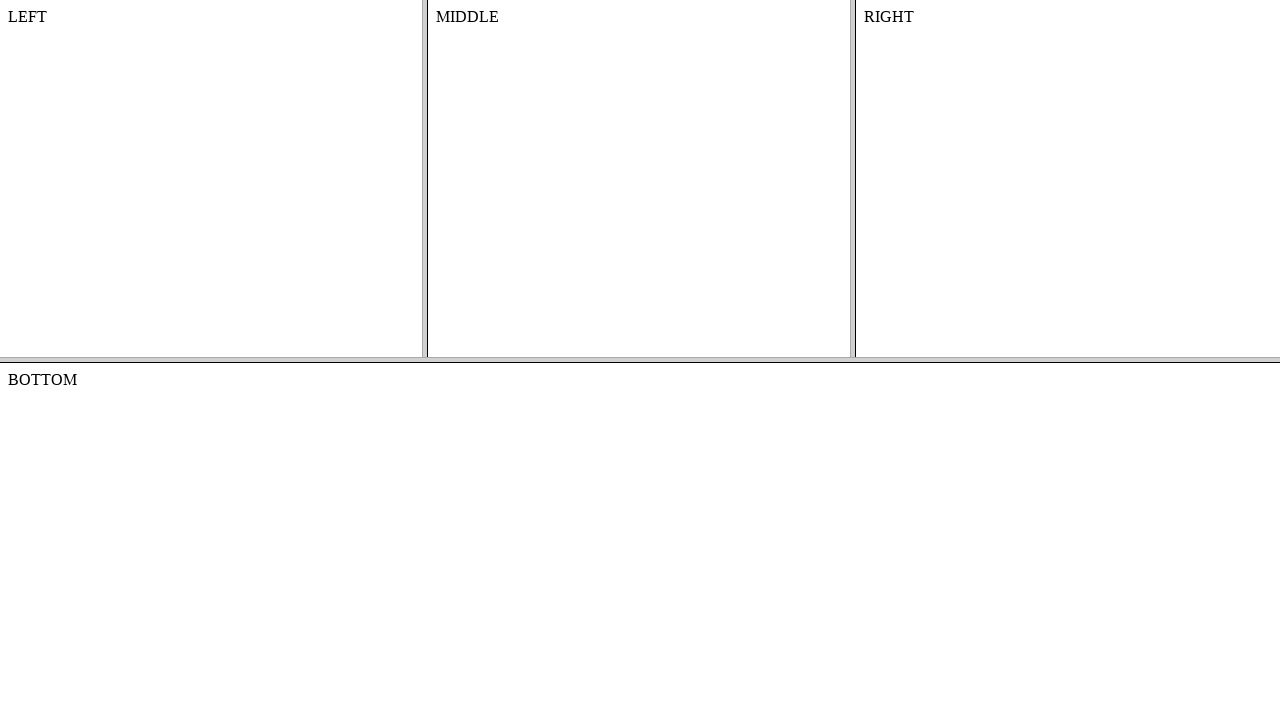

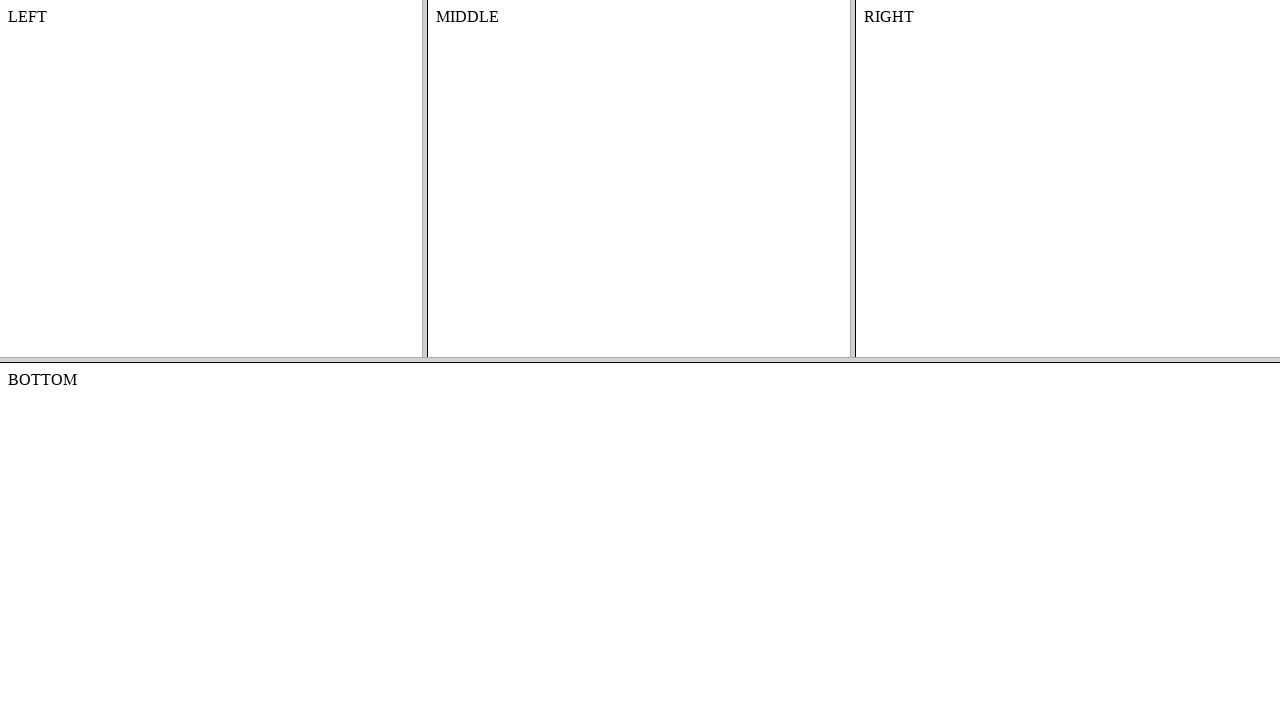